Tests login with a locked out user account, verifying the locked out error message is displayed

Starting URL: https://www.saucedemo.com

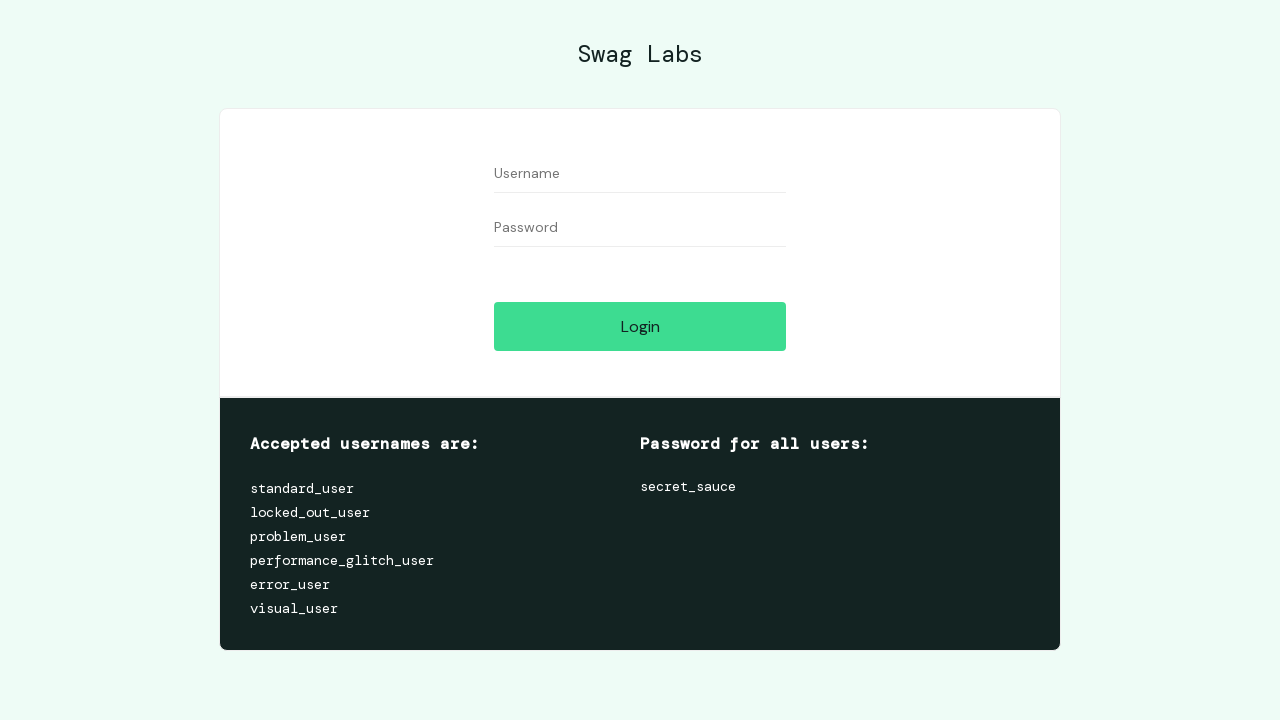

Filled username field with 'locked_out_user' on #user-name
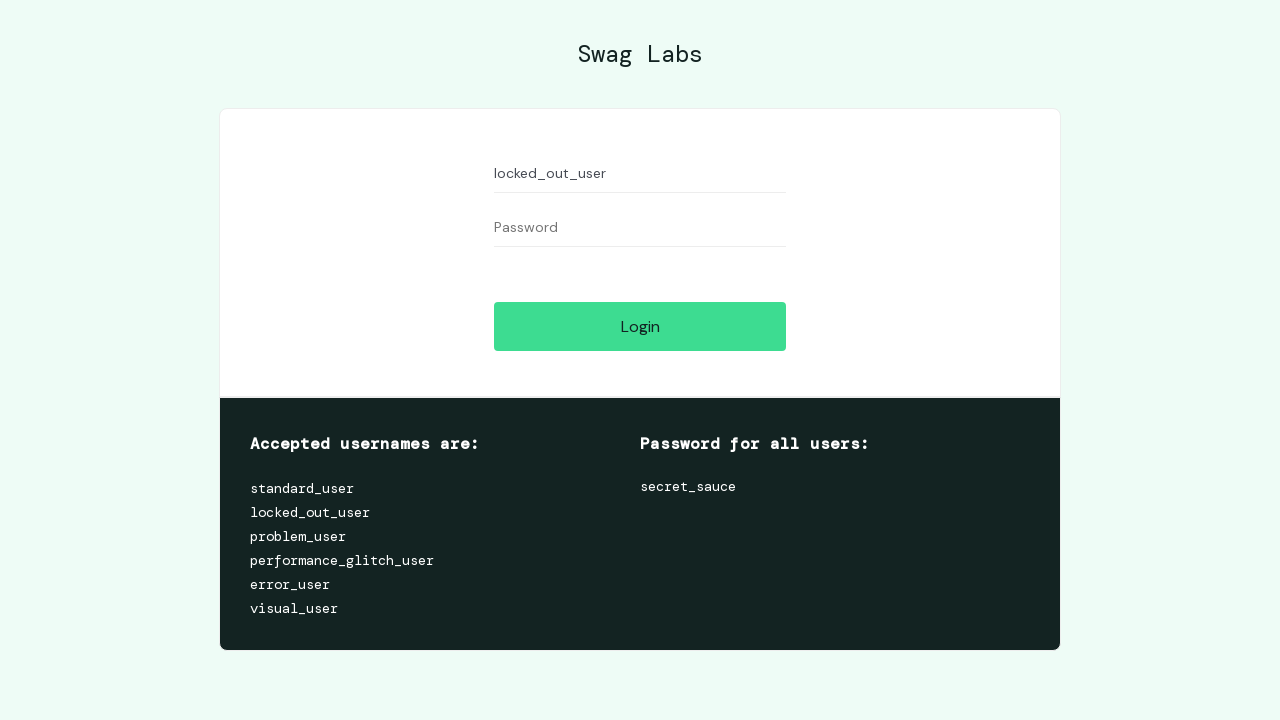

Filled password field with 'secret_sauce' on #password
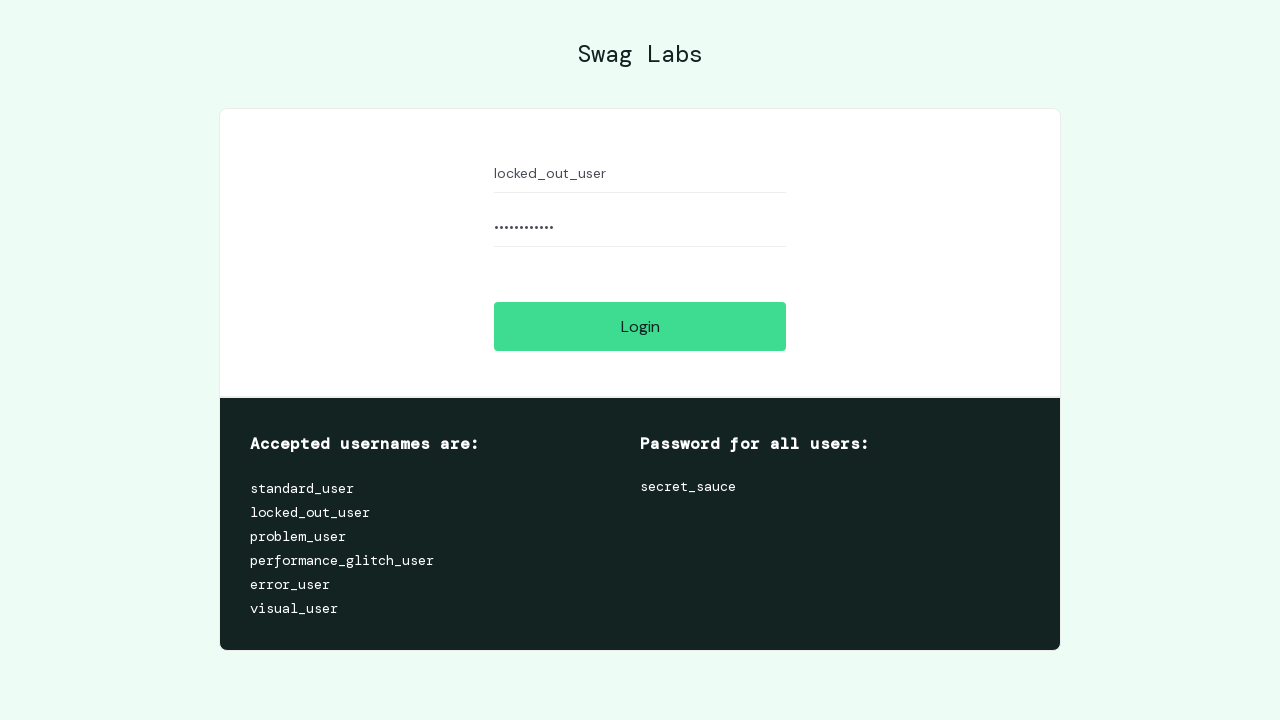

Clicked login button at (640, 326) on #login-button
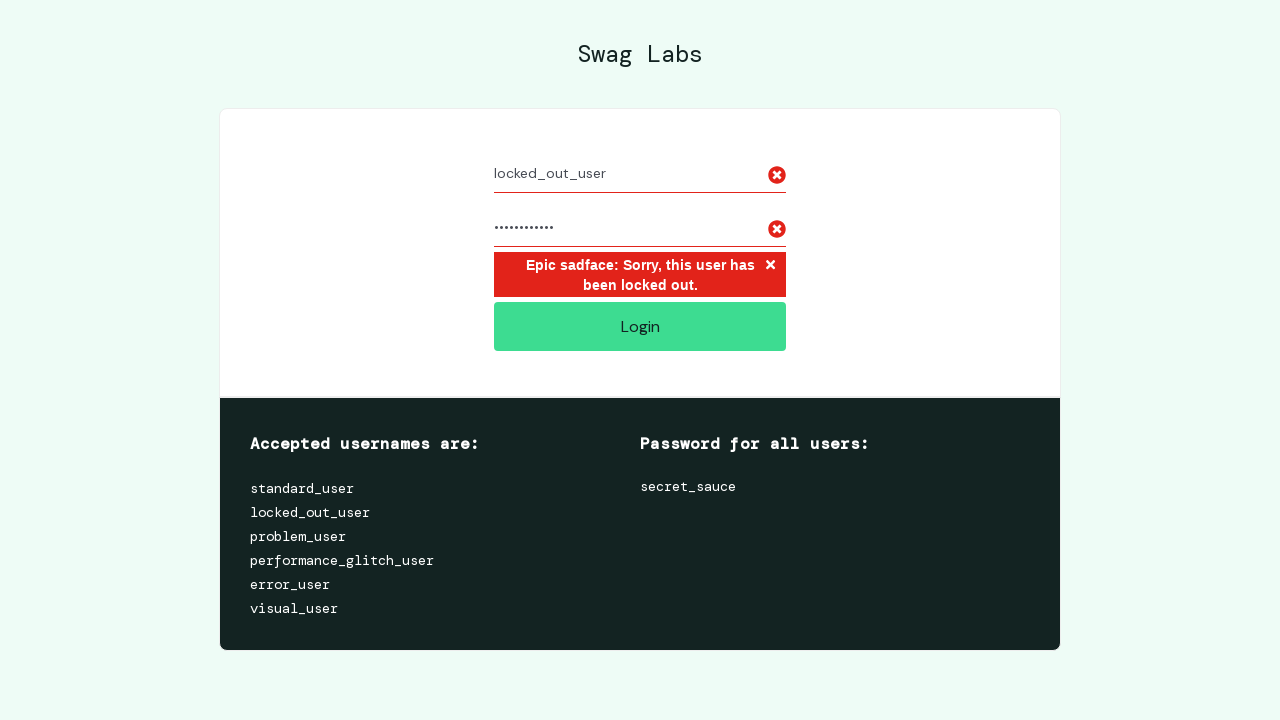

Locked out error message element loaded
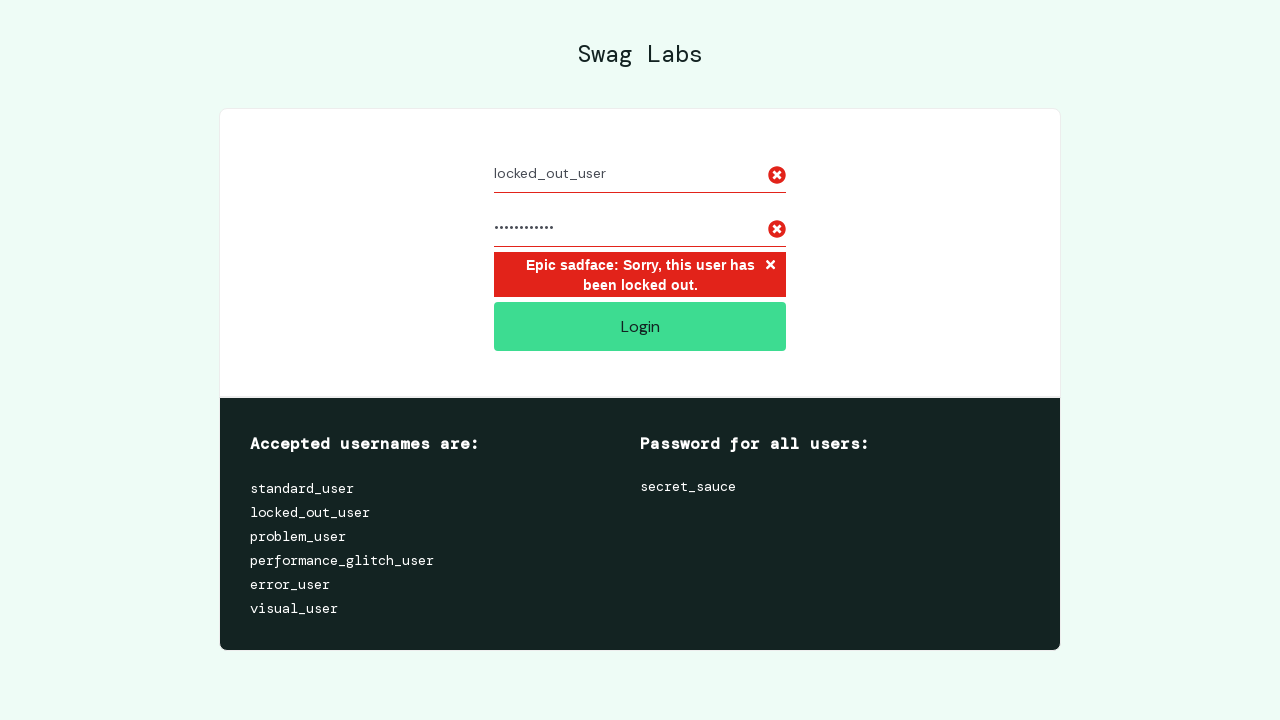

Located error message element
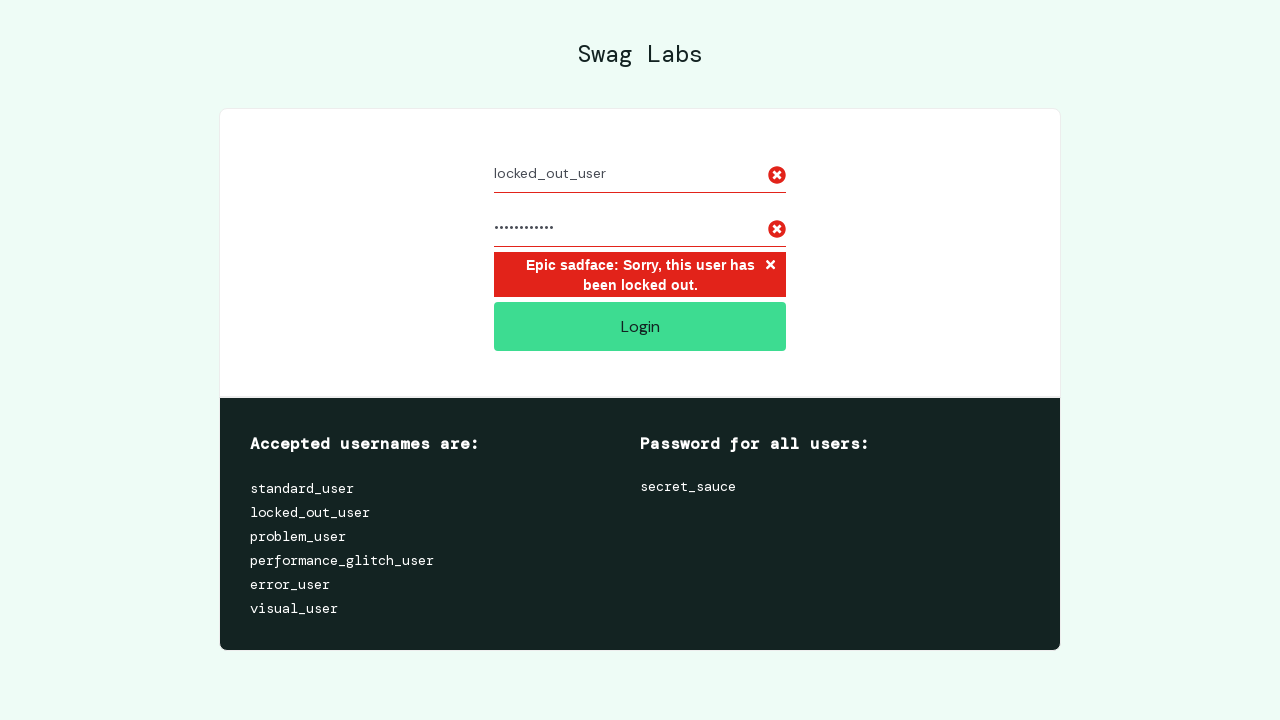

Verified locked out error message displayed: 'Epic sadface: Sorry, this user has been locked out.'
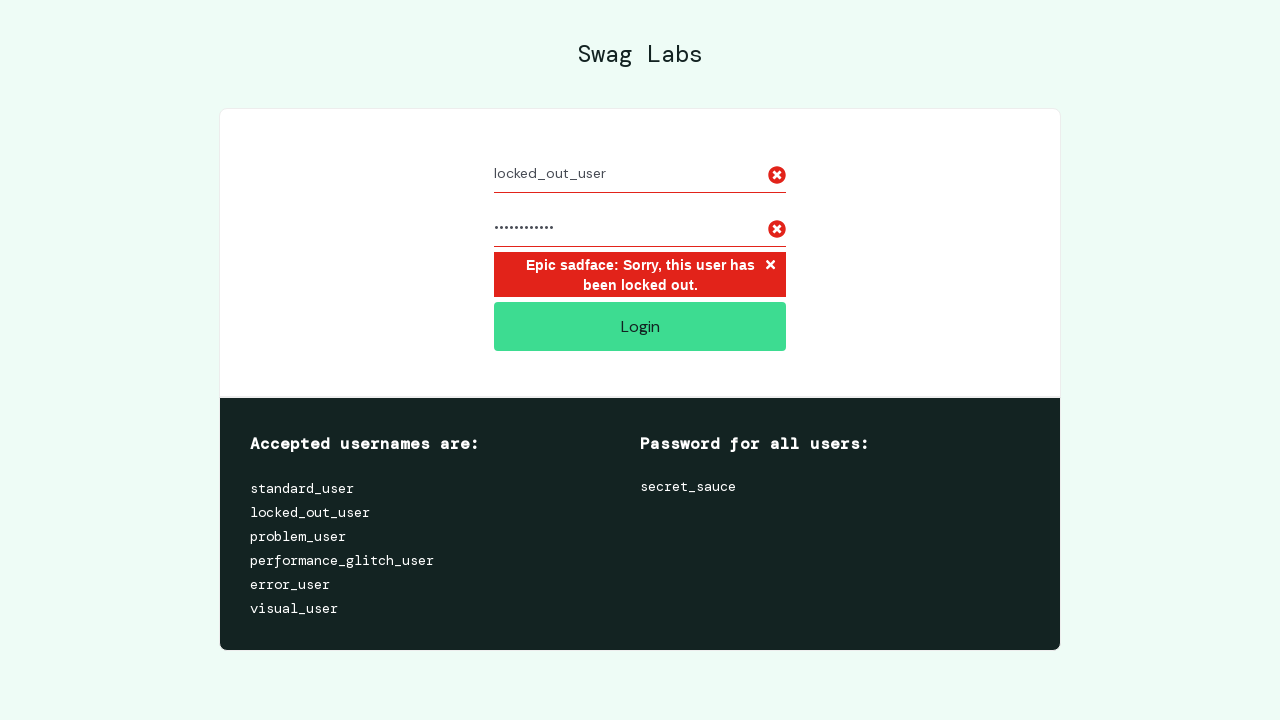

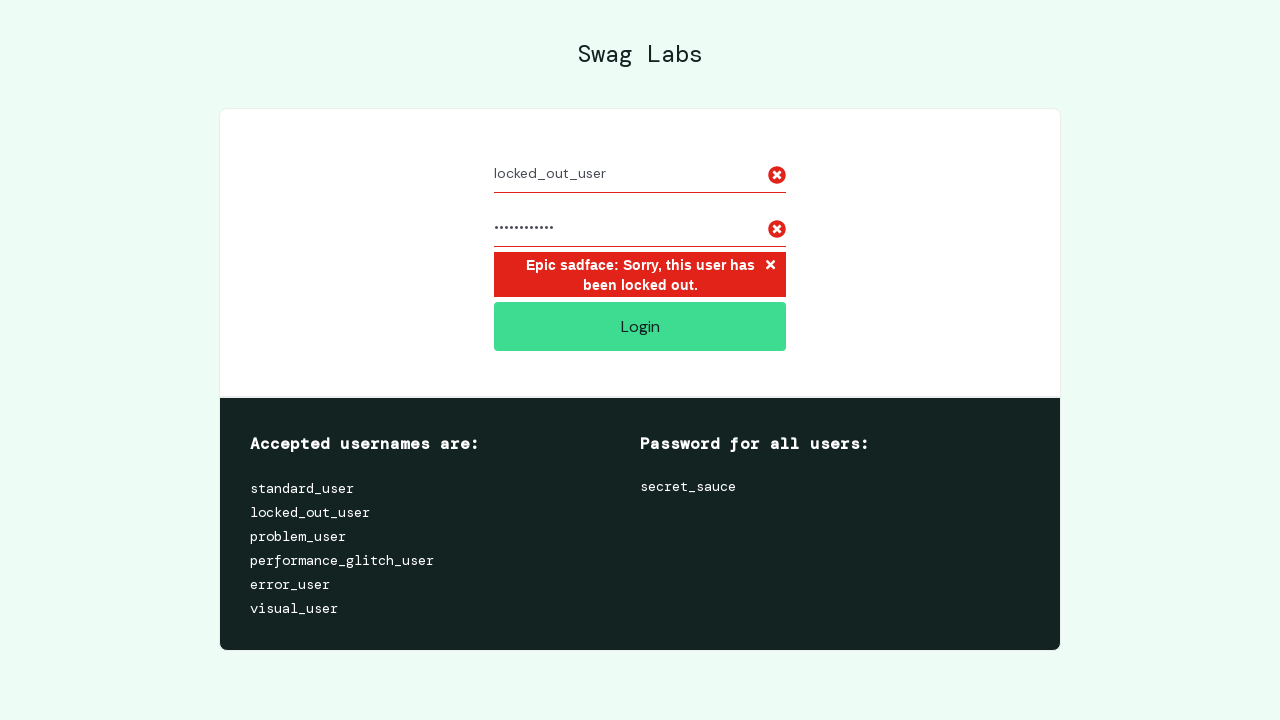